Navigates to the Selenium HQ website and verifies the page loads successfully by checking the page title is present.

Starting URL: http://www.seleniumhq.org/

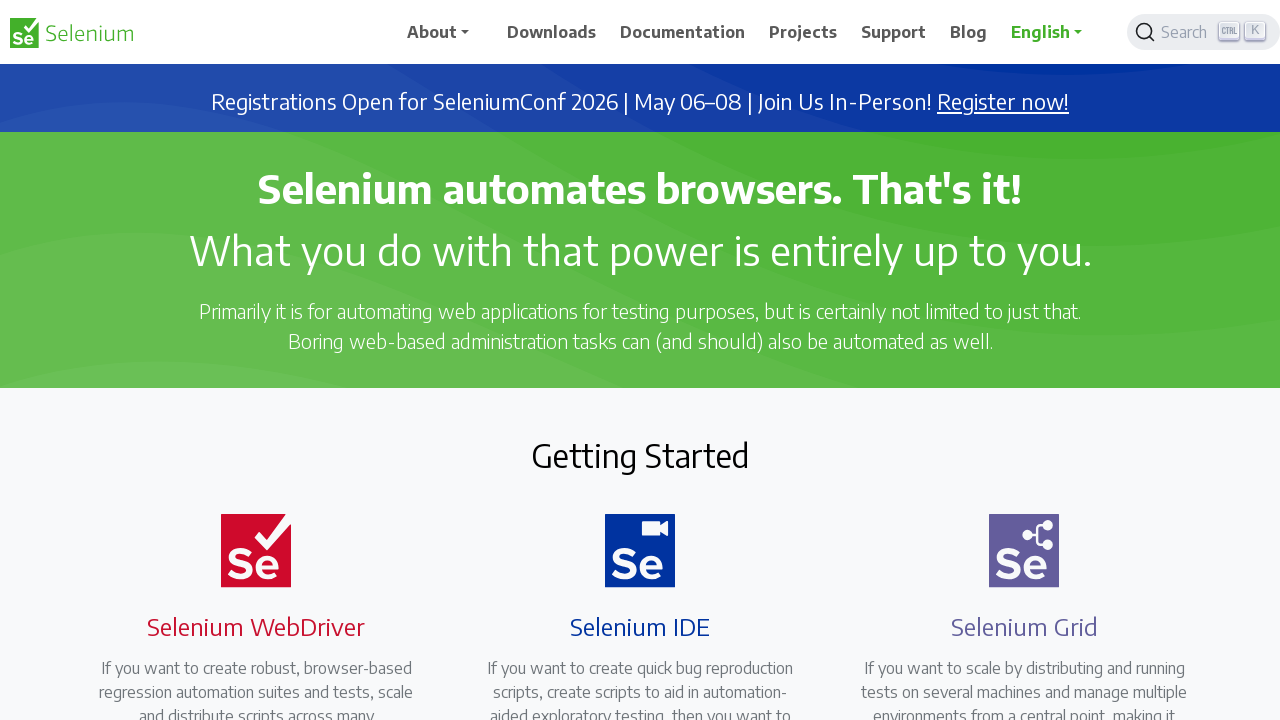

Navigated to Selenium HQ website at http://www.seleniumhq.org/
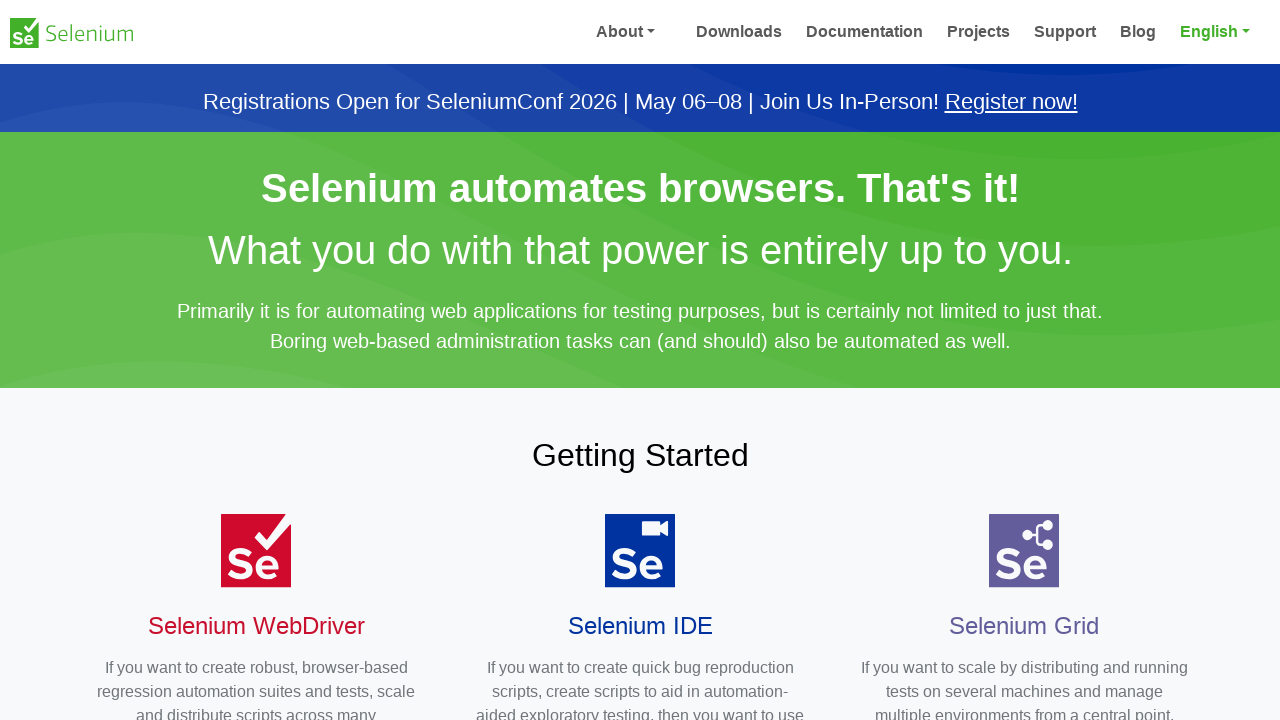

Page DOM content loaded successfully
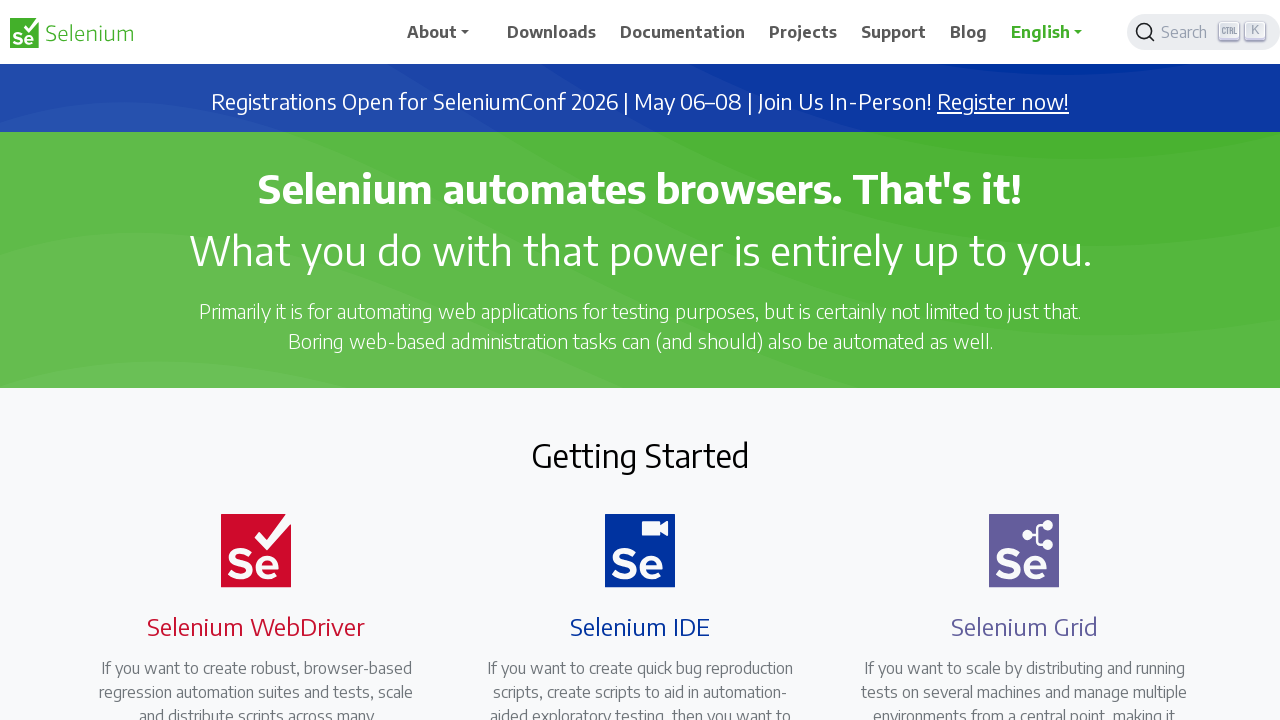

Retrieved page title
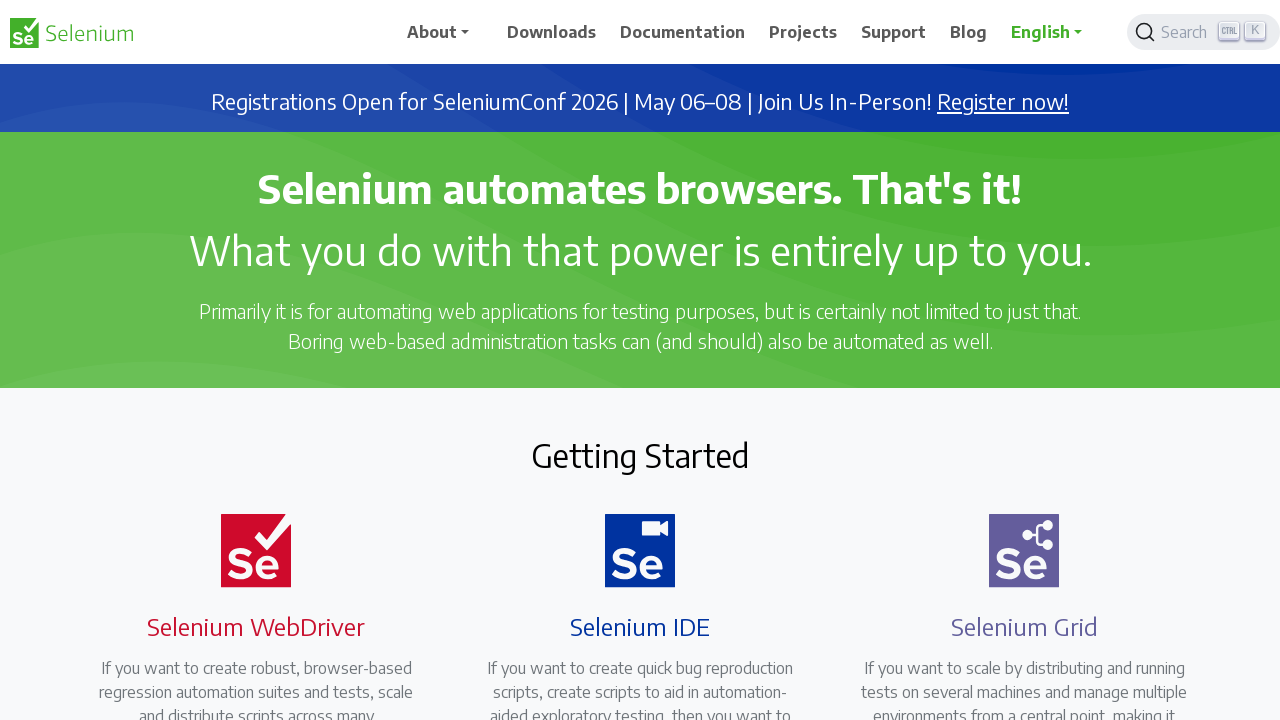

Verified page title is present and not empty
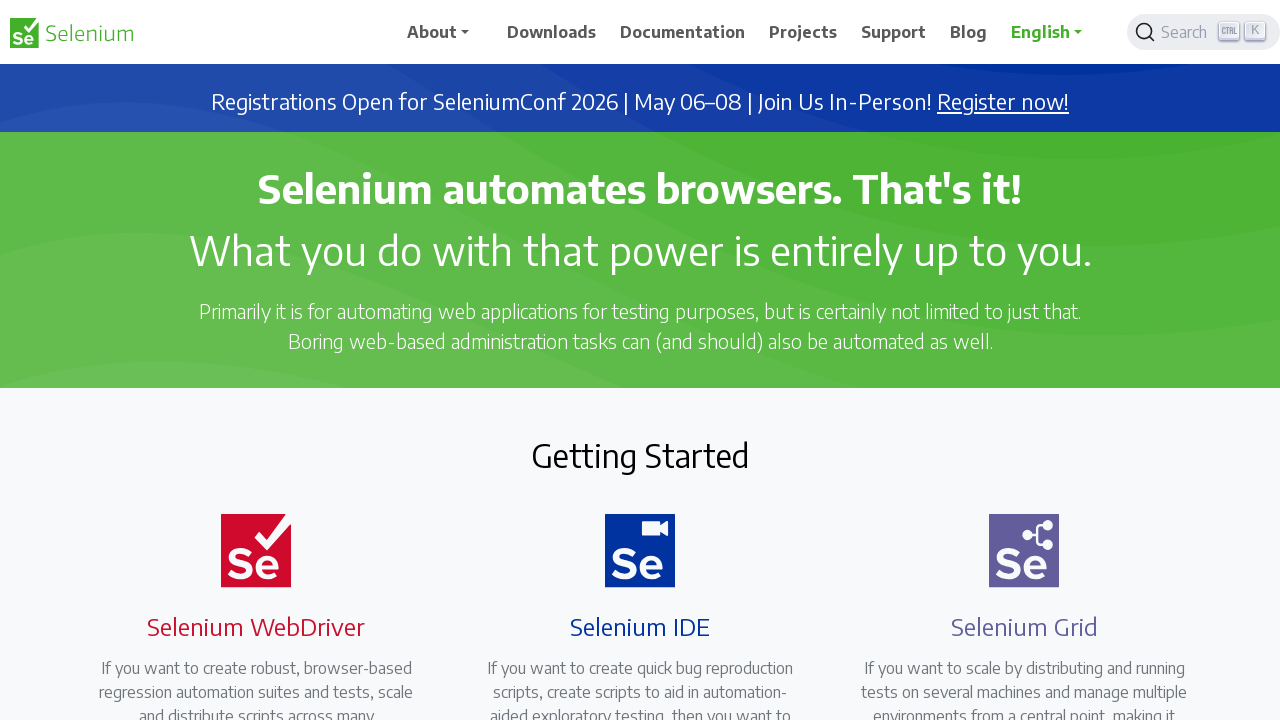

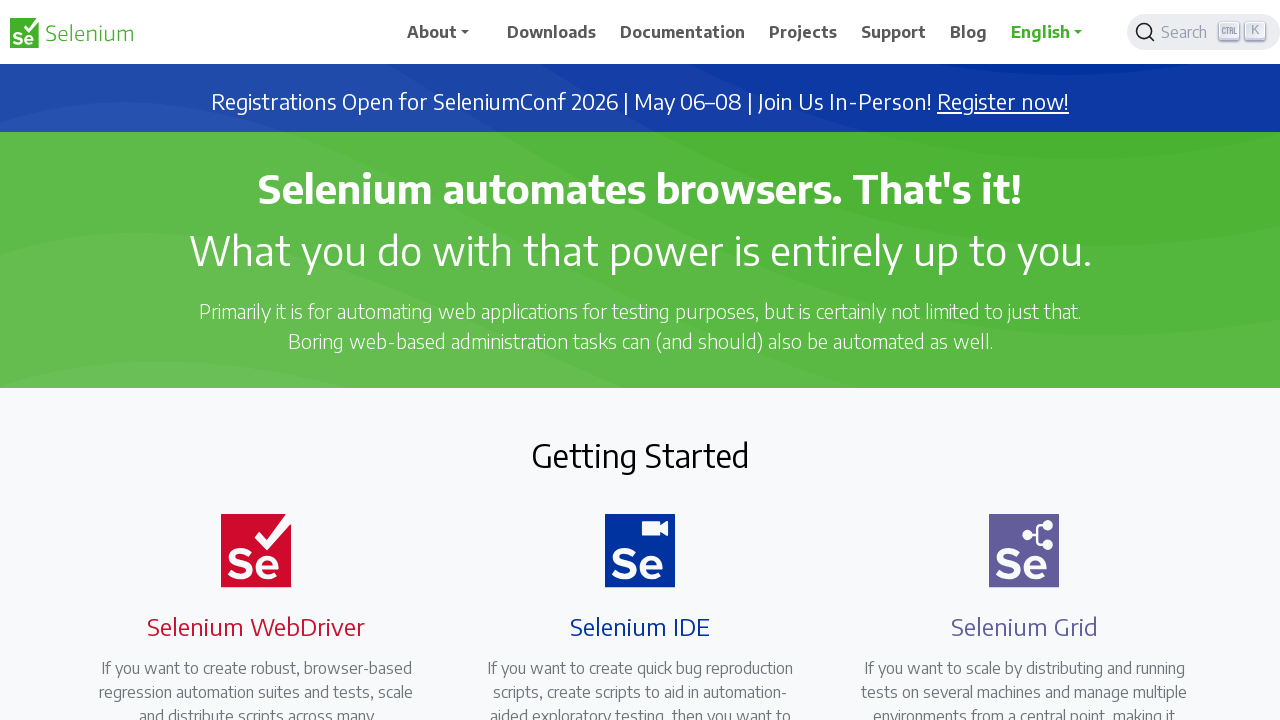